Navigates to FlashScore sports results website and verifies the page loads successfully

Starting URL: https://www.flashscore.com/

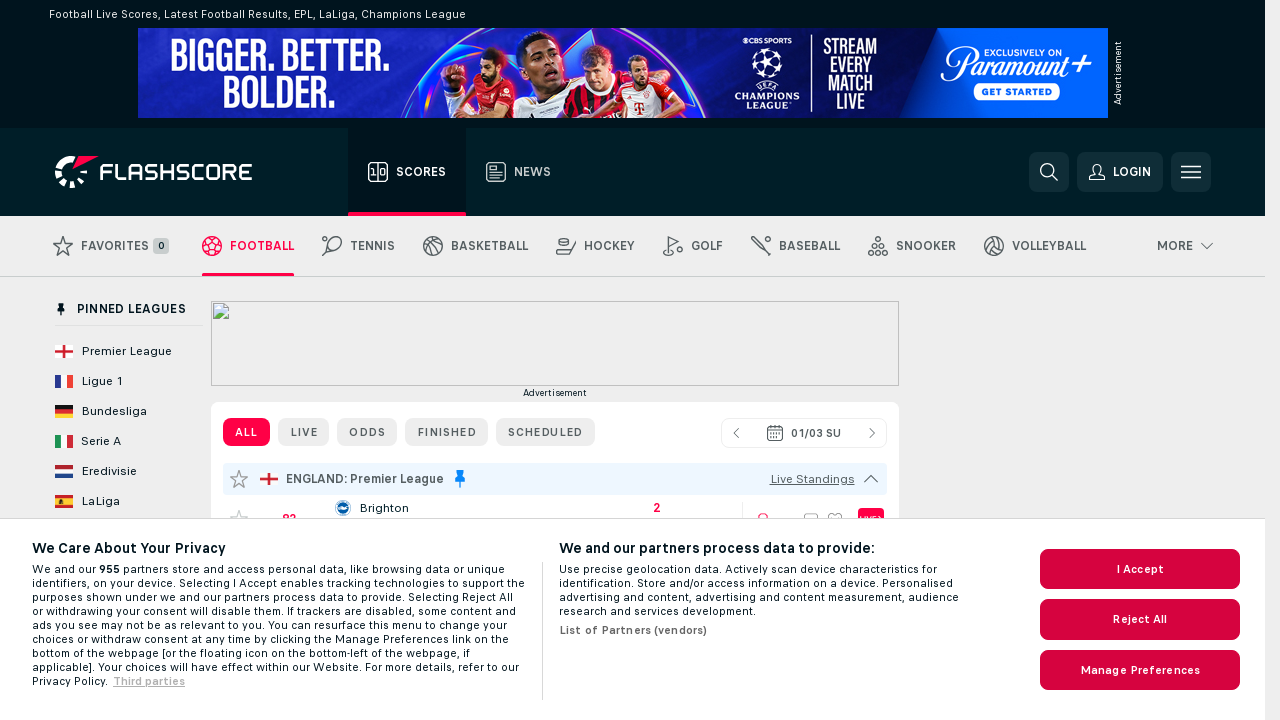

Waited for page to reach domcontentloaded state
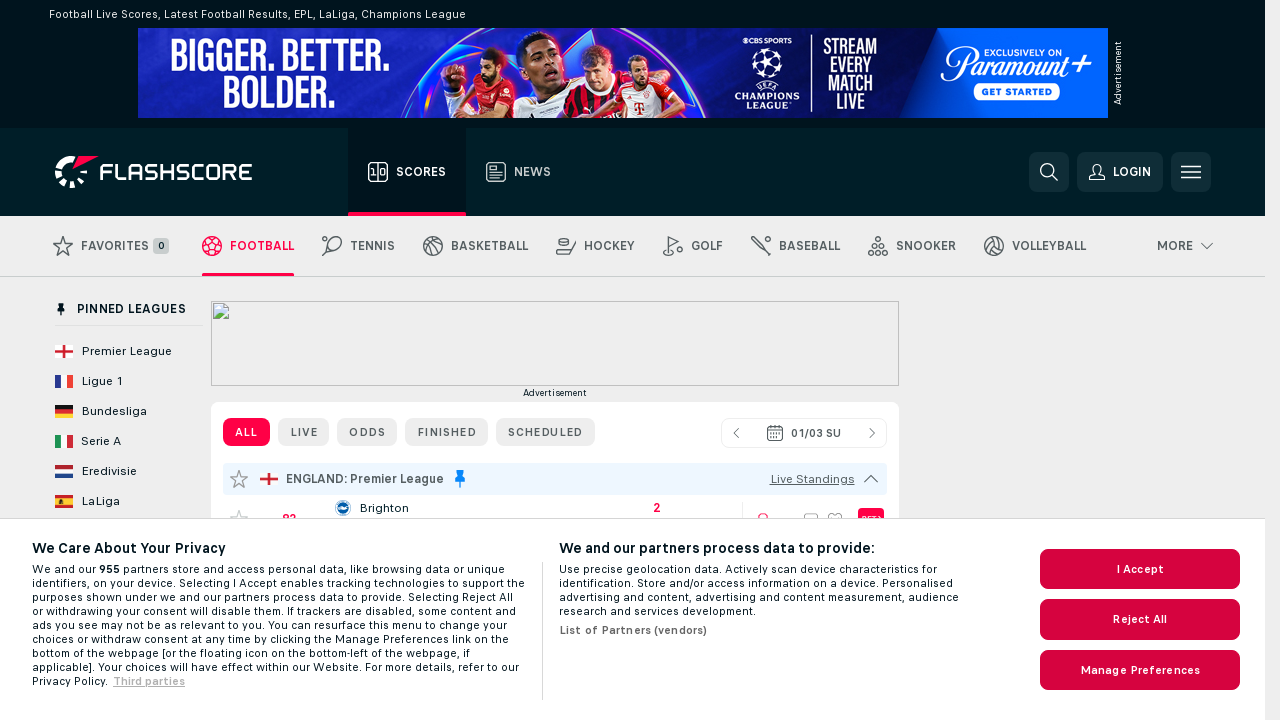

Retrieved page title
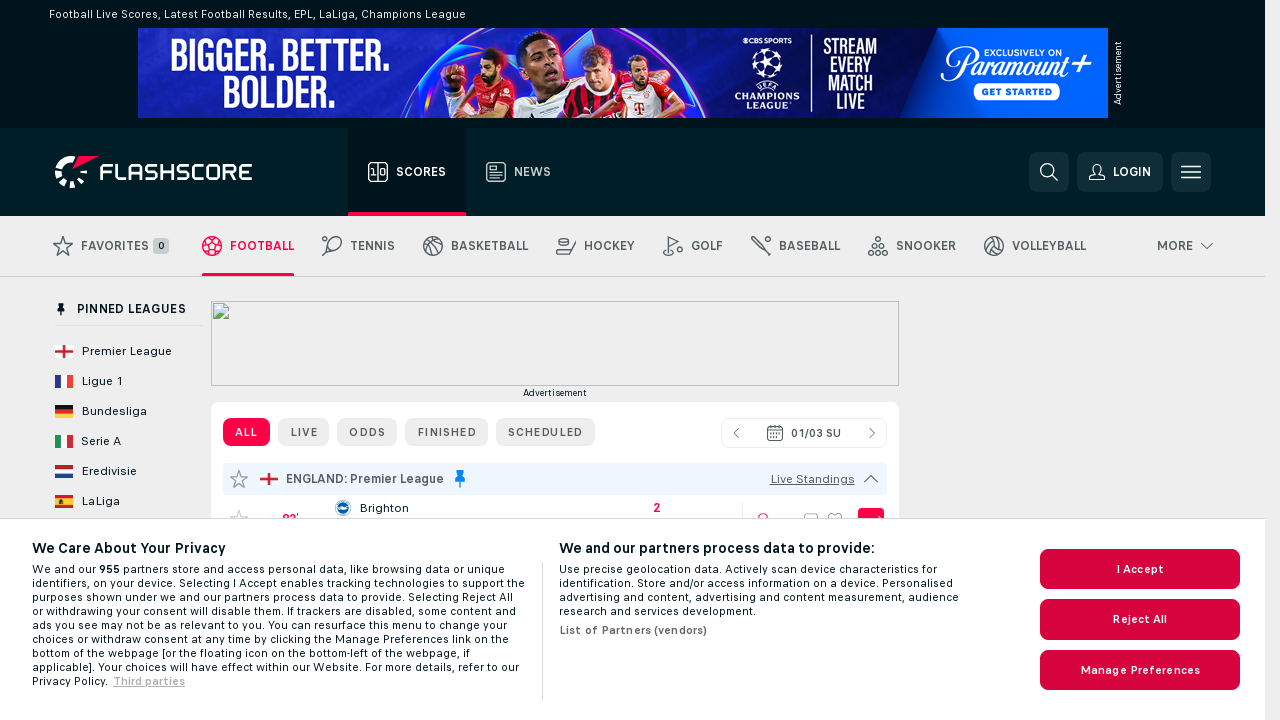

Verified page title is present and not empty
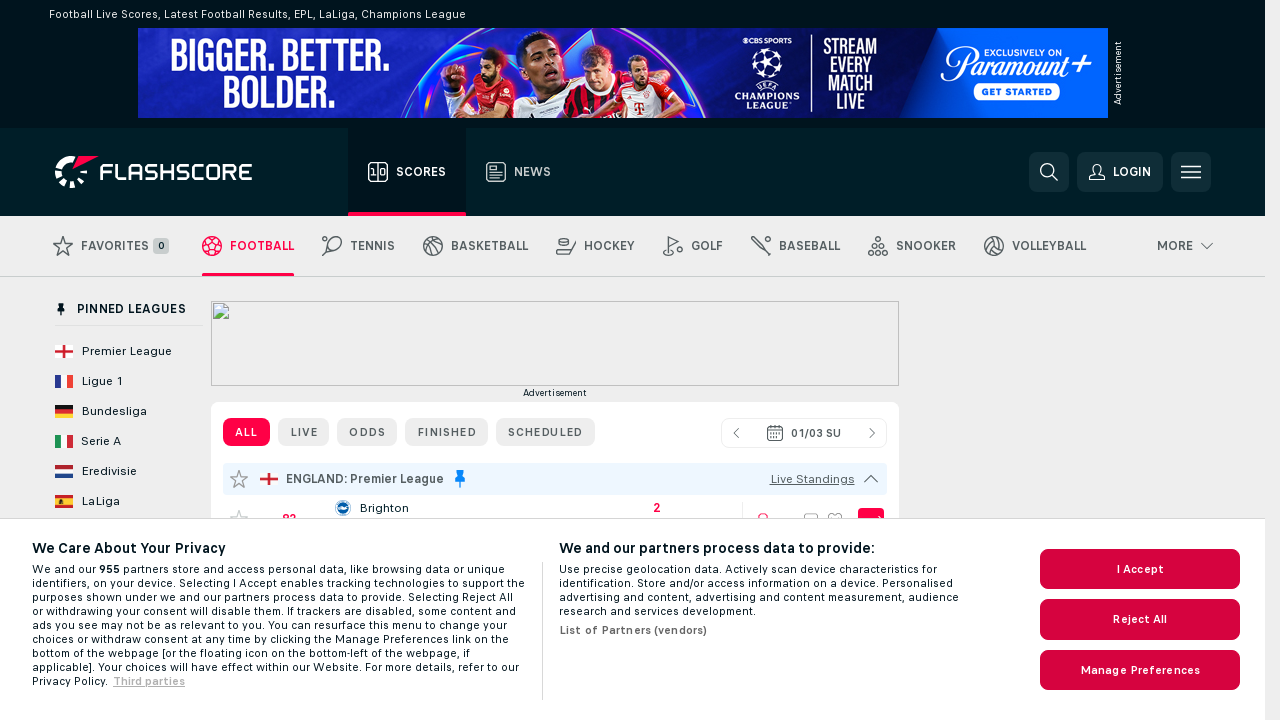

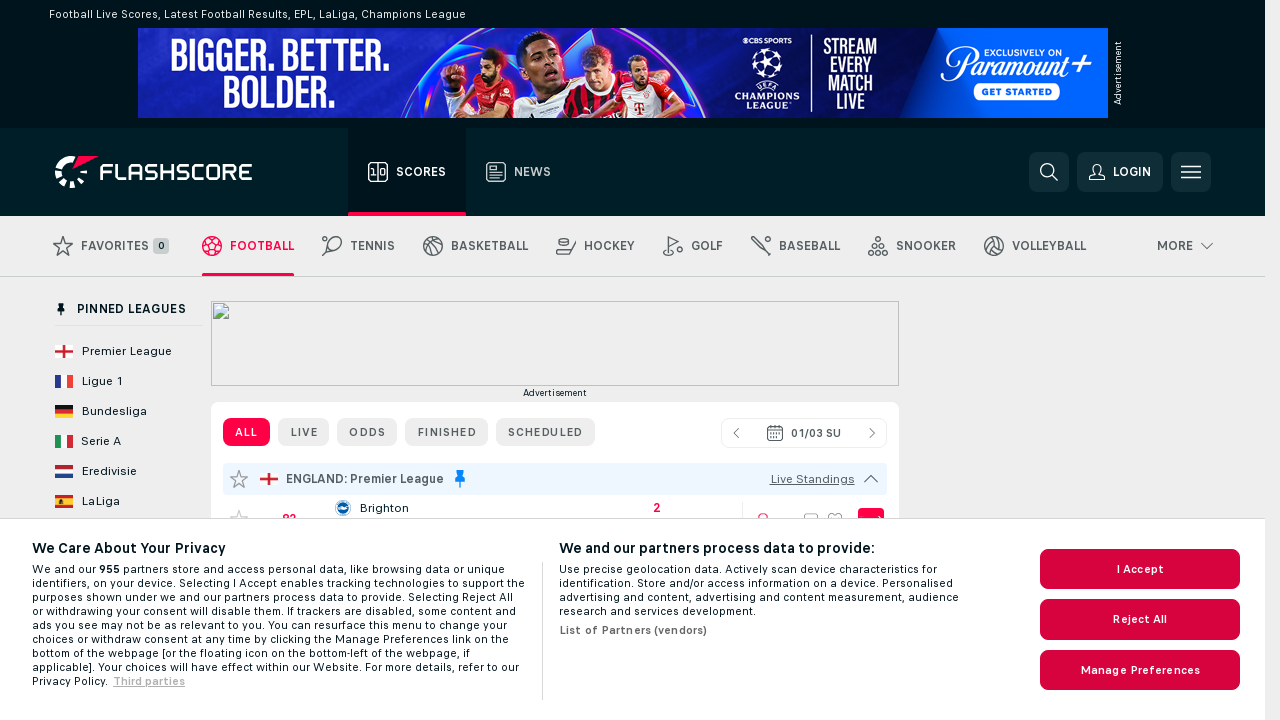